Tests a practice form by filling in personal details including name, email, password, selecting gender, choosing student status, entering date of birth, and submitting the form.

Starting URL: https://rahulshettyacademy.com/angularpractice/

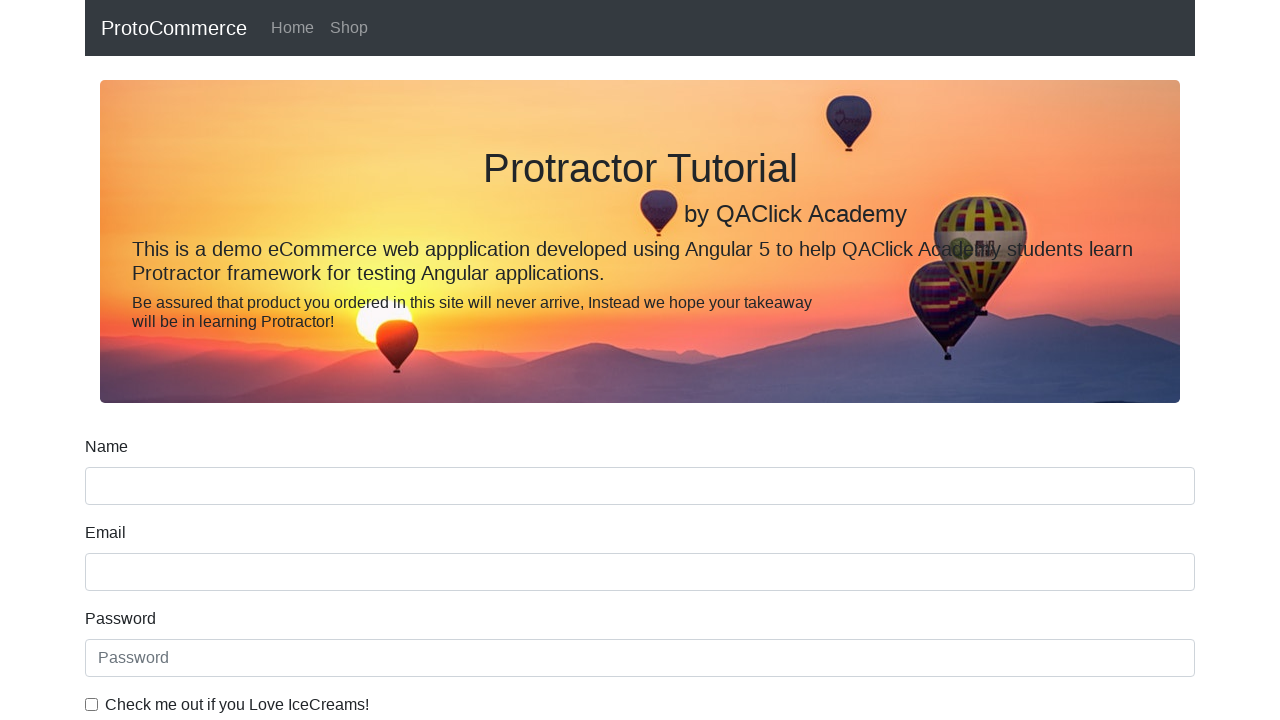

Filled name field with 'Nikita' on input[name='name']
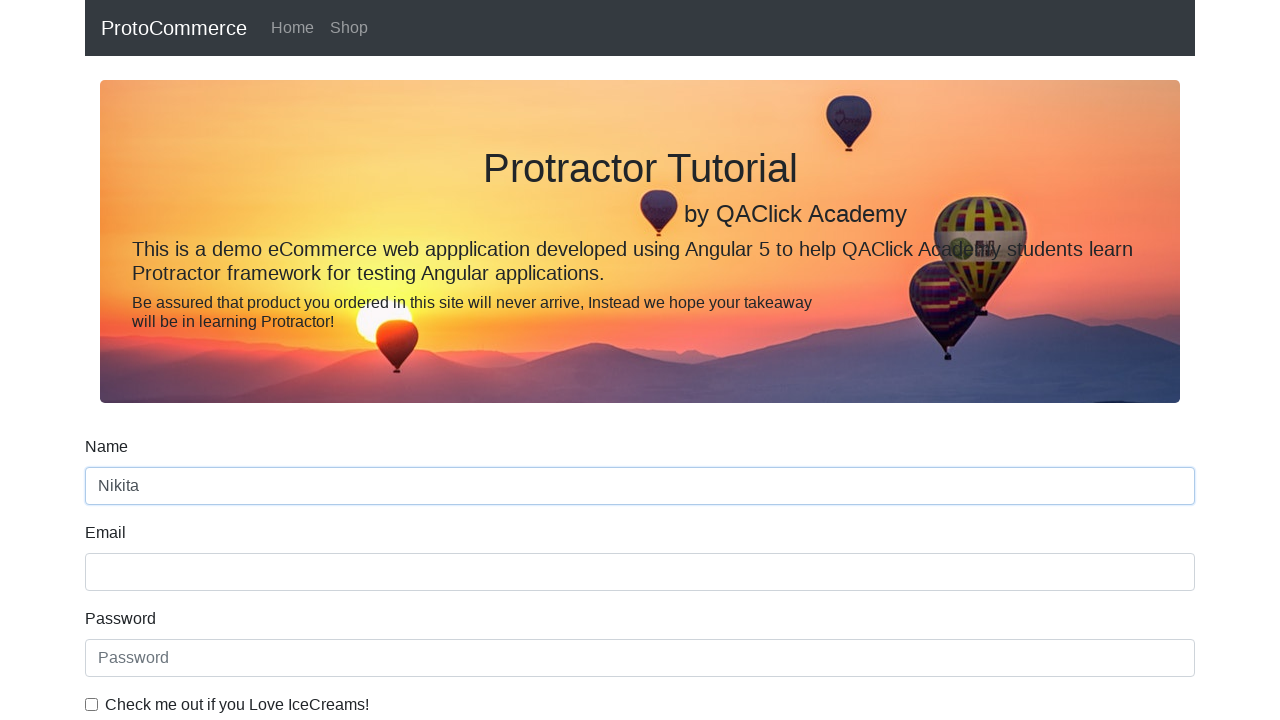

Filled email field with 'nikitaexample@gmail.com' on input[name='email']
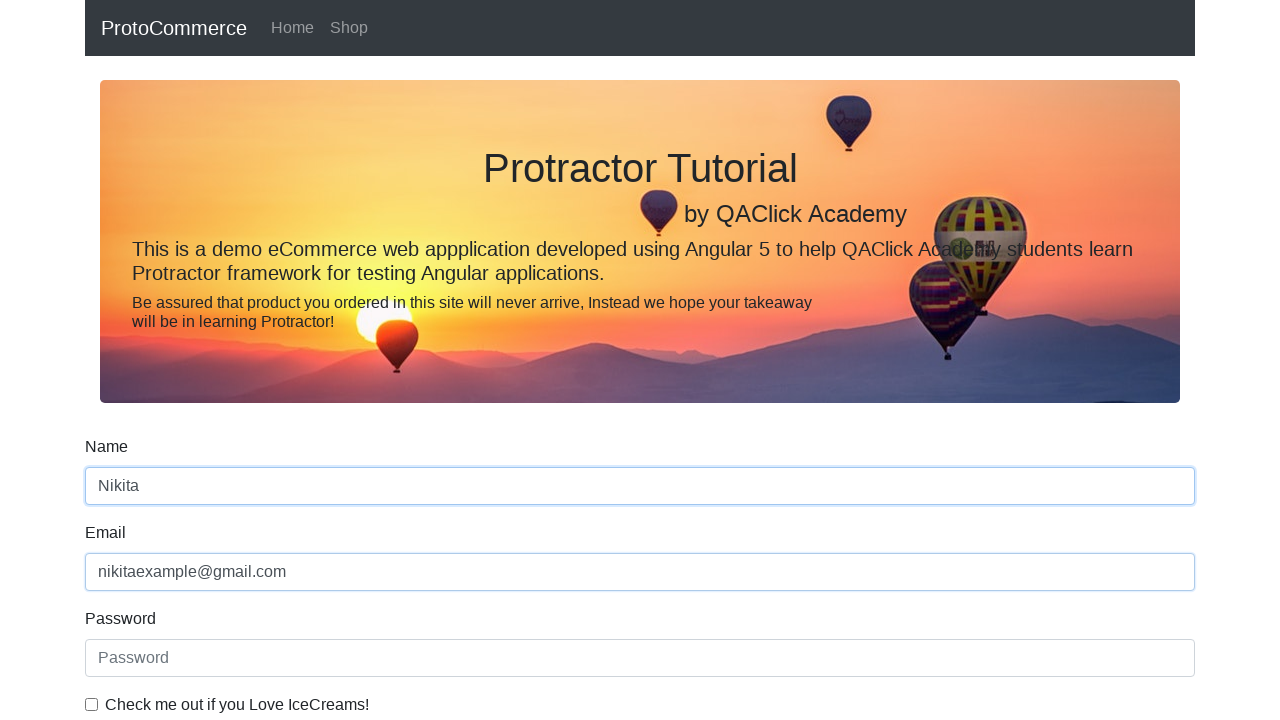

Filled password field with '123456878' on #exampleInputPassword1
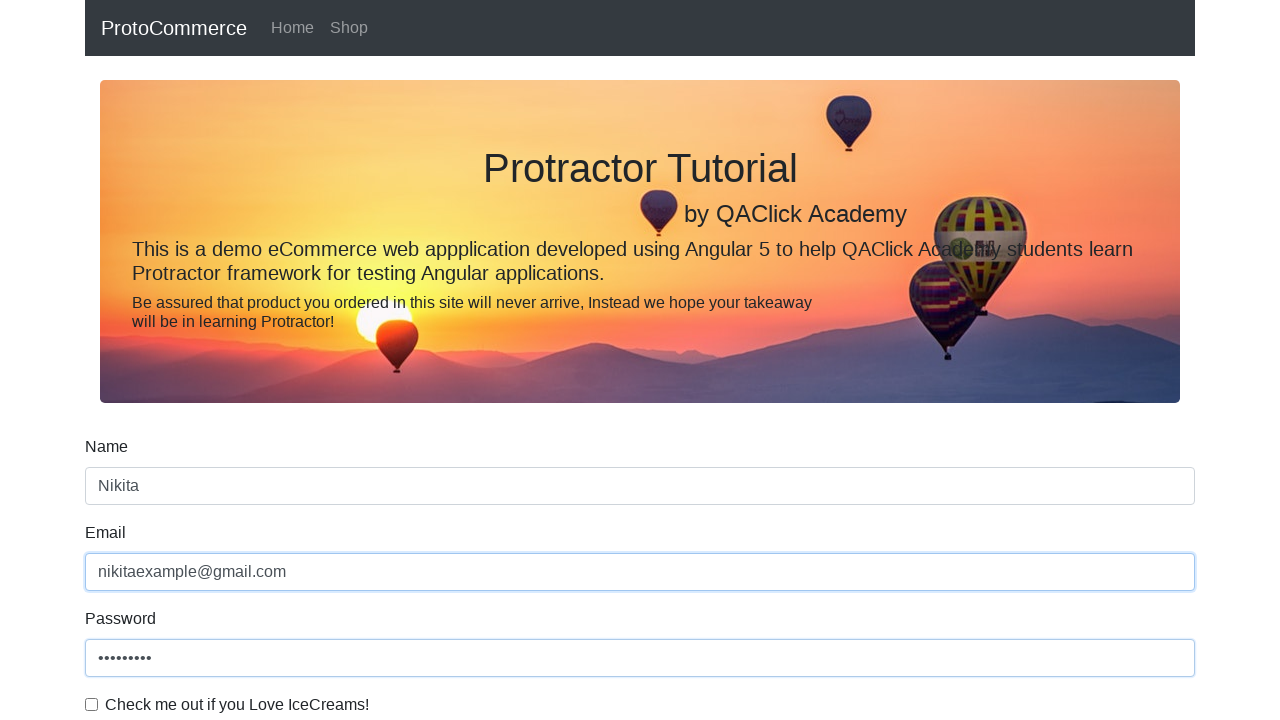

Clicked ice cream preference checkbox at (92, 704) on #exampleCheck1
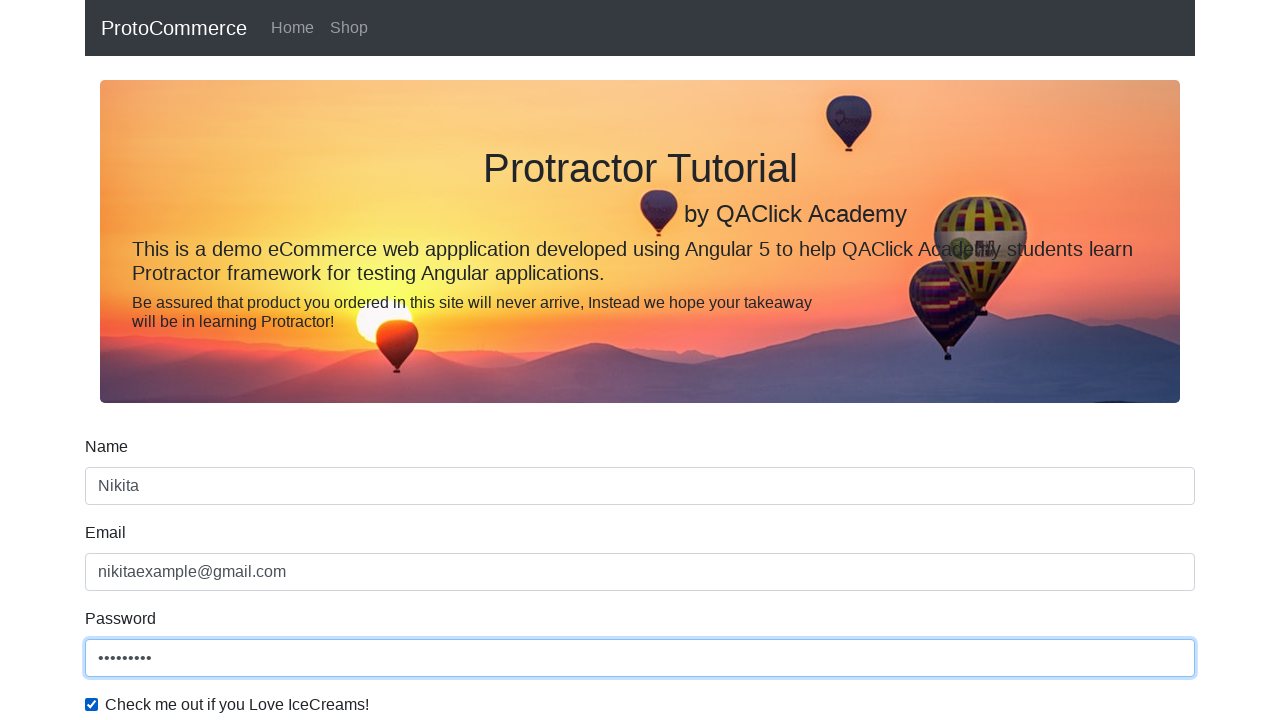

Selected 'Female' from gender dropdown on #exampleFormControlSelect1
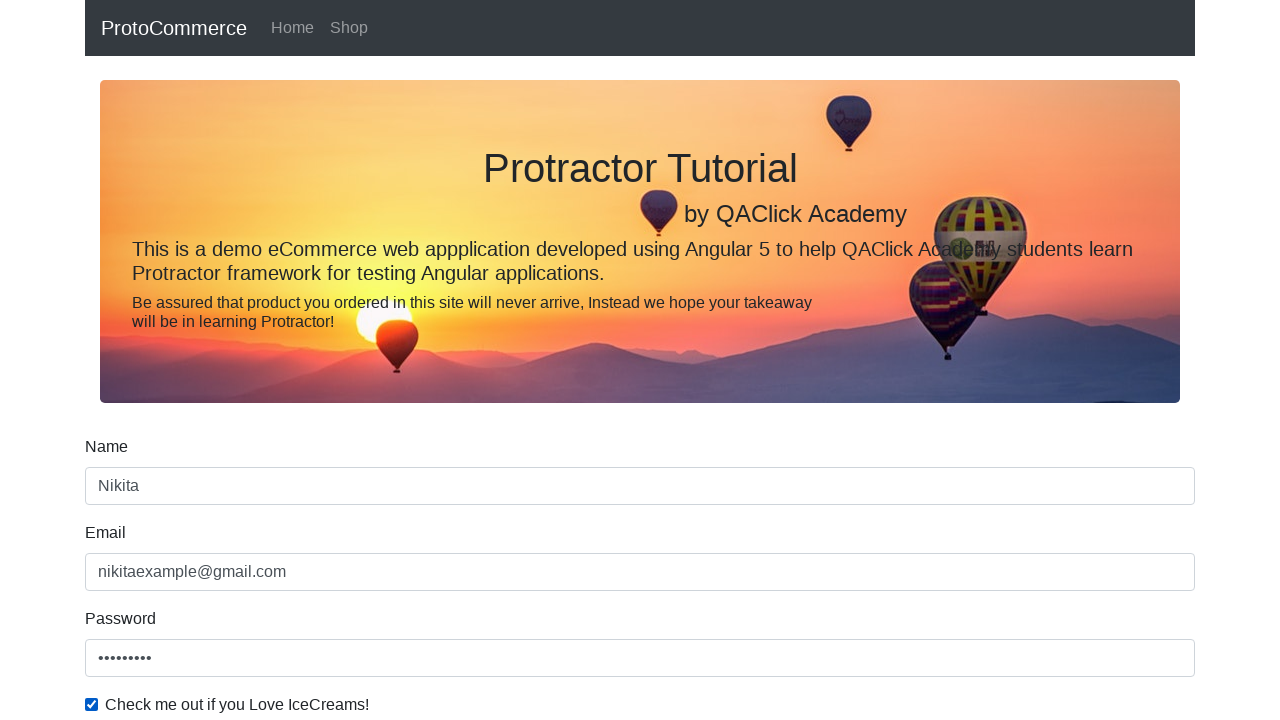

Clicked student status radio button at (238, 360) on #inlineRadio1
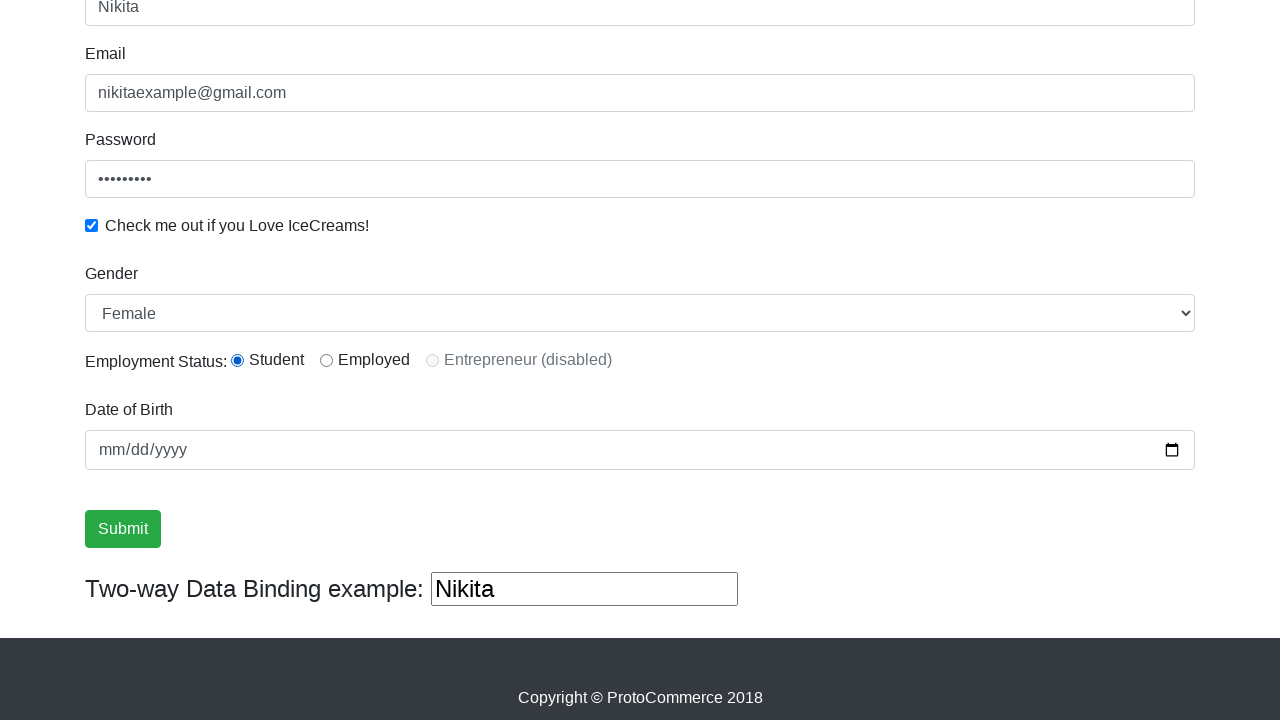

Filled date of birth with '2003-03-16' on input[name='bday']
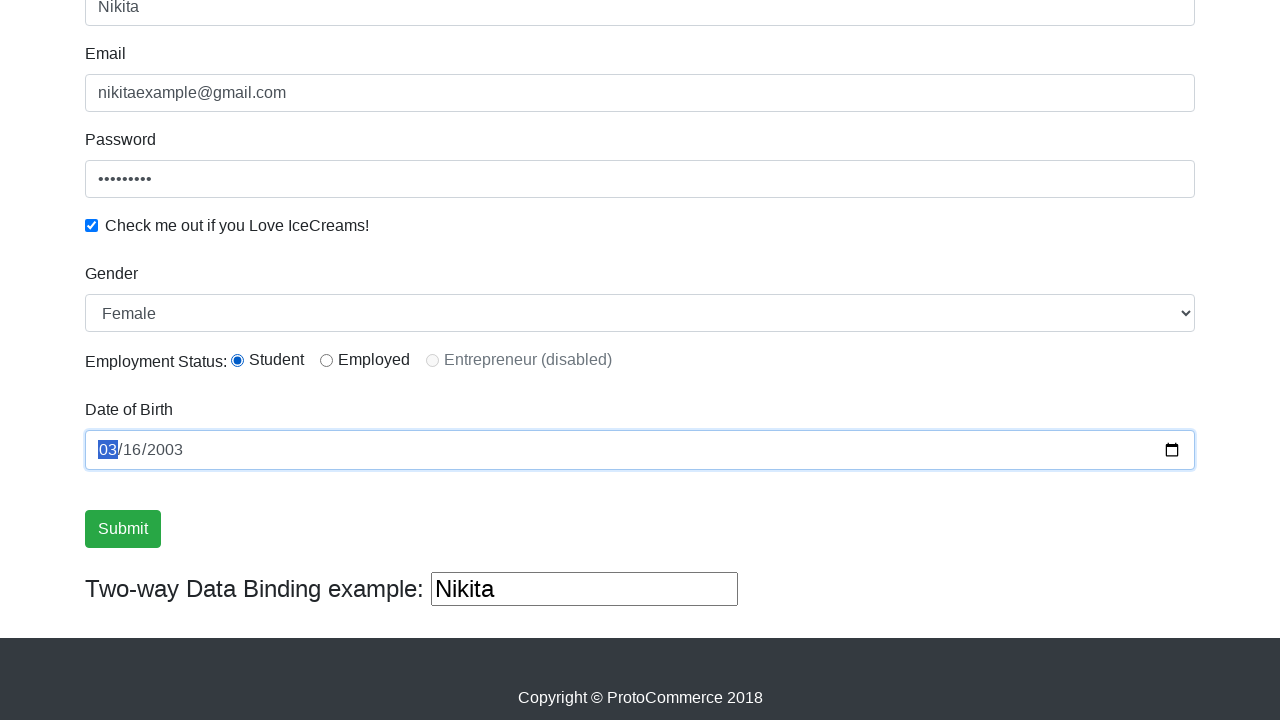

Clicked submit button to submit the practice form at (123, 529) on input[type='submit']
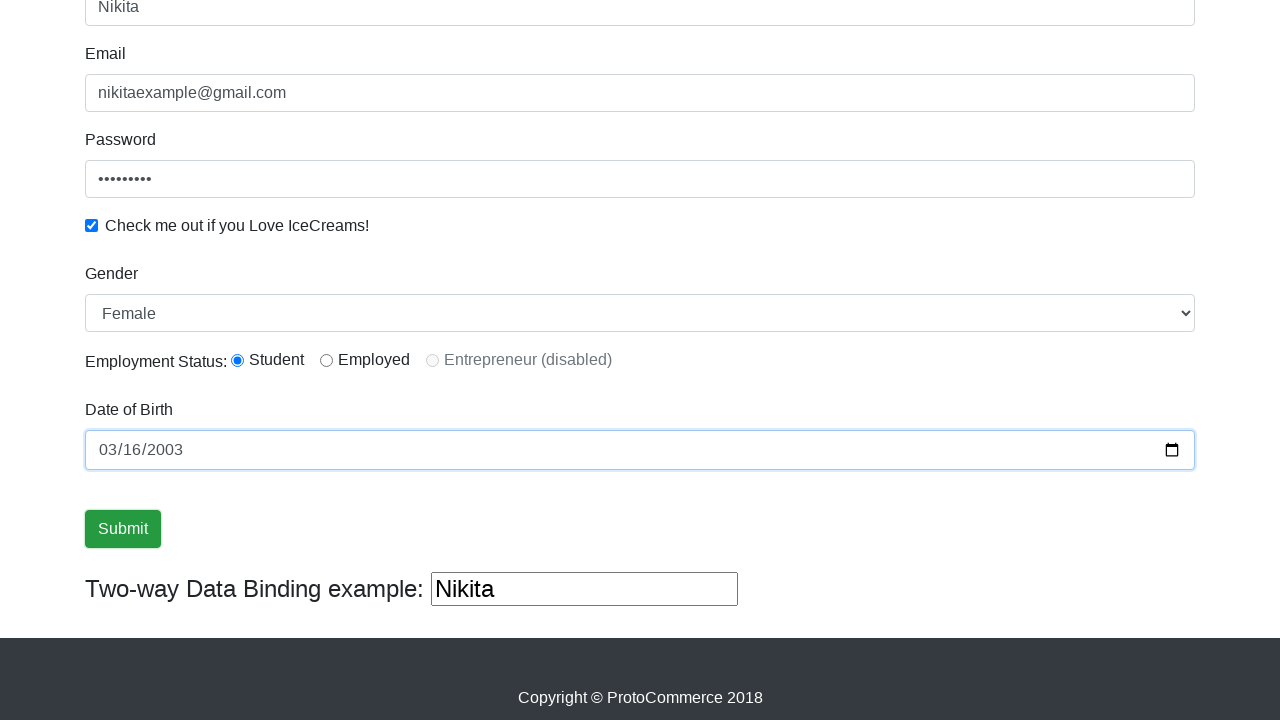

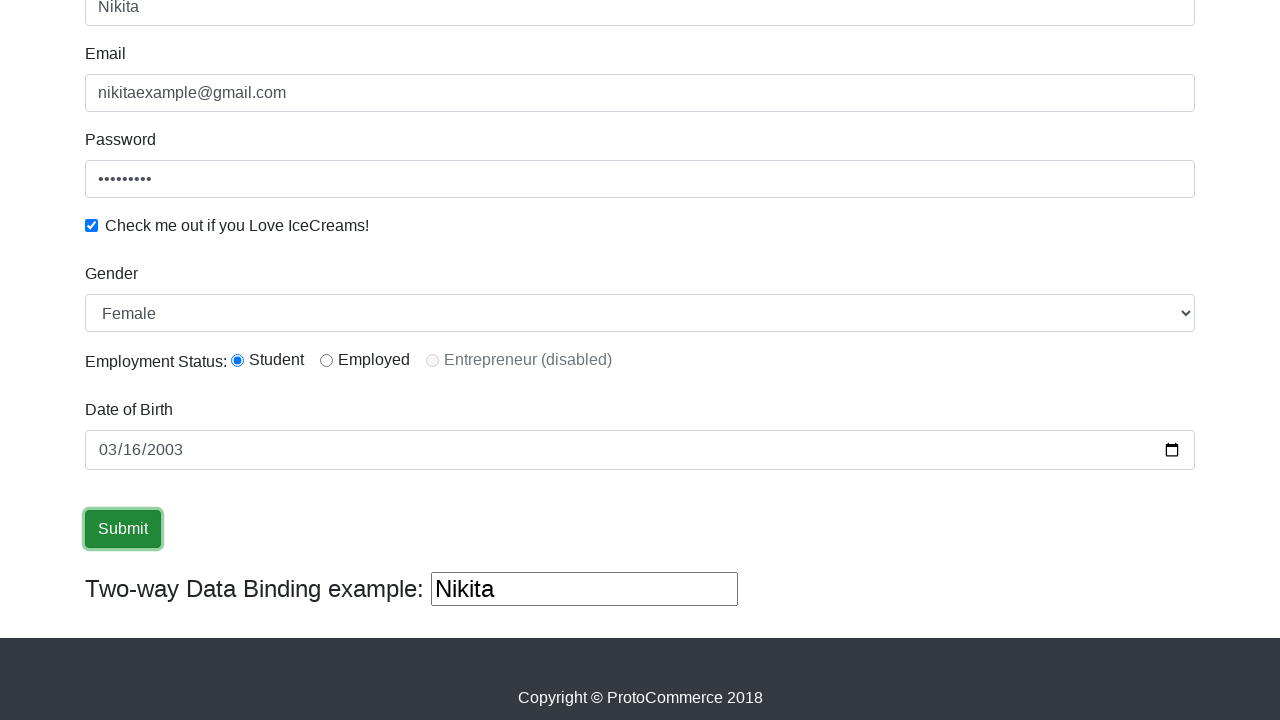